Tests searching functionality on a book PWA website by interacting with elements inside shadow DOM

Starting URL: https://books-pwakit.appspot.com/

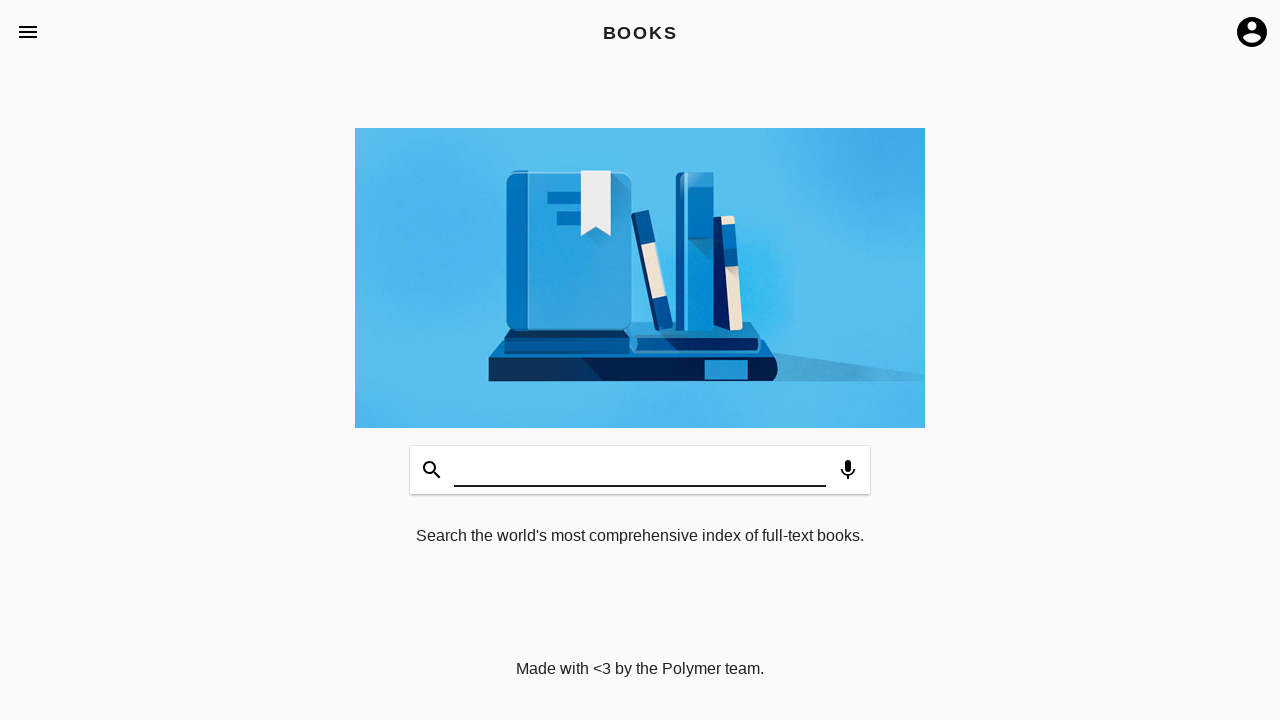

Waited 2 seconds for page to load
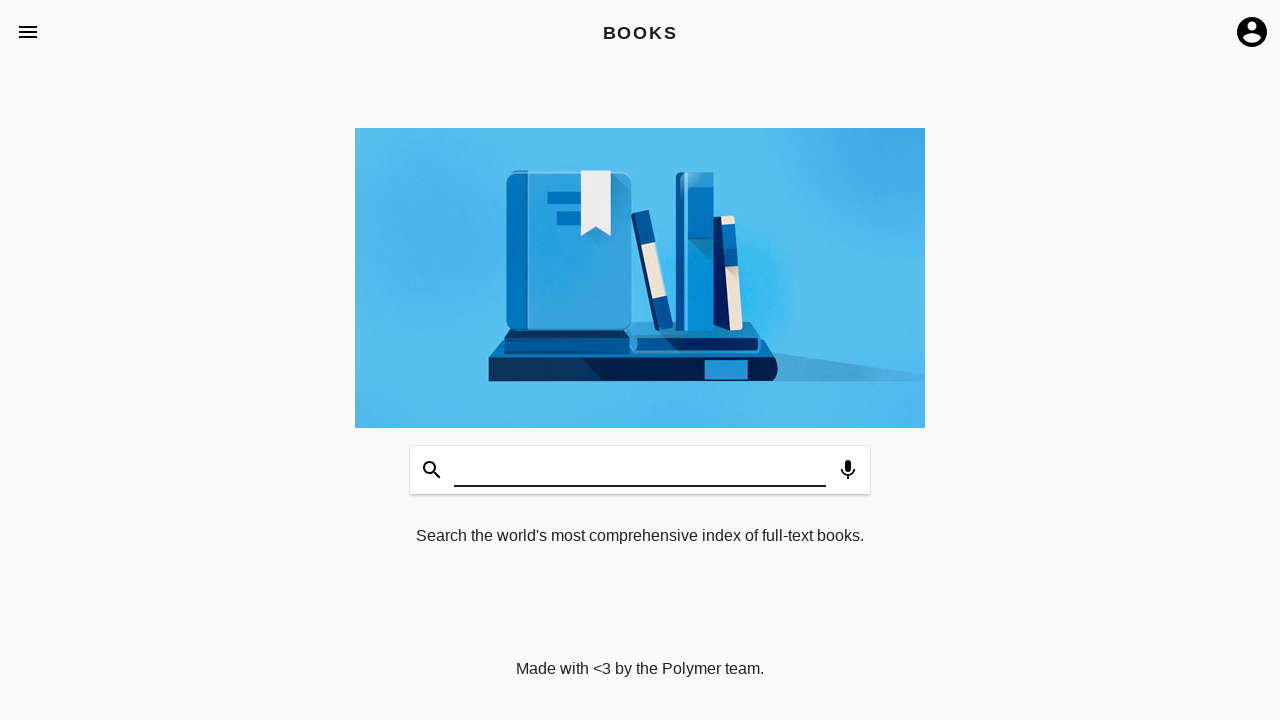

Filled shadow DOM search input with 'Name to search' on #input
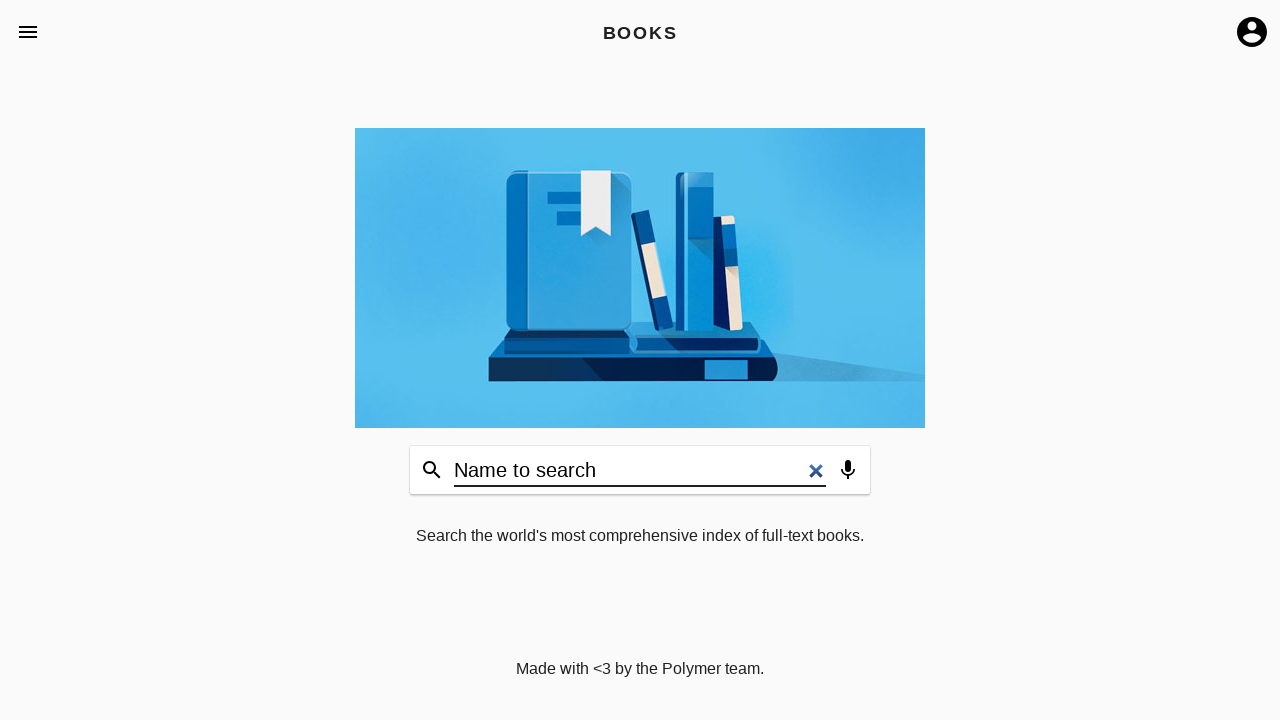

Waited 2 seconds to see search results
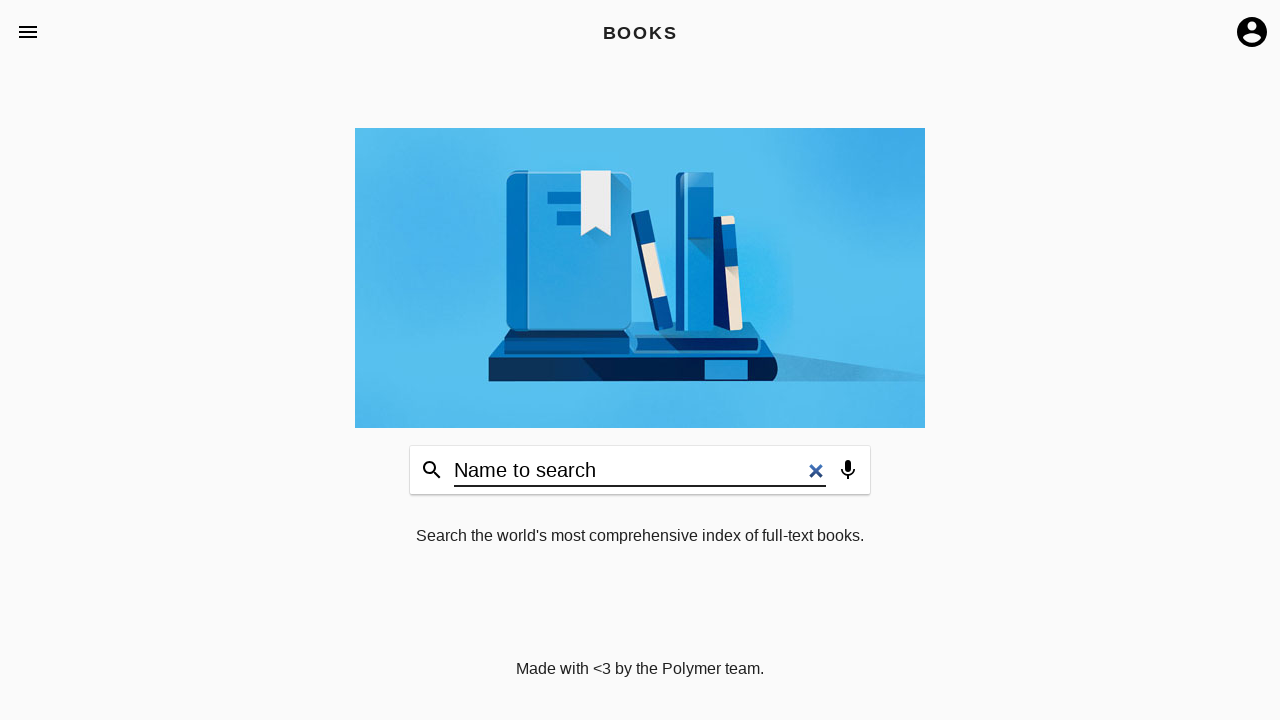

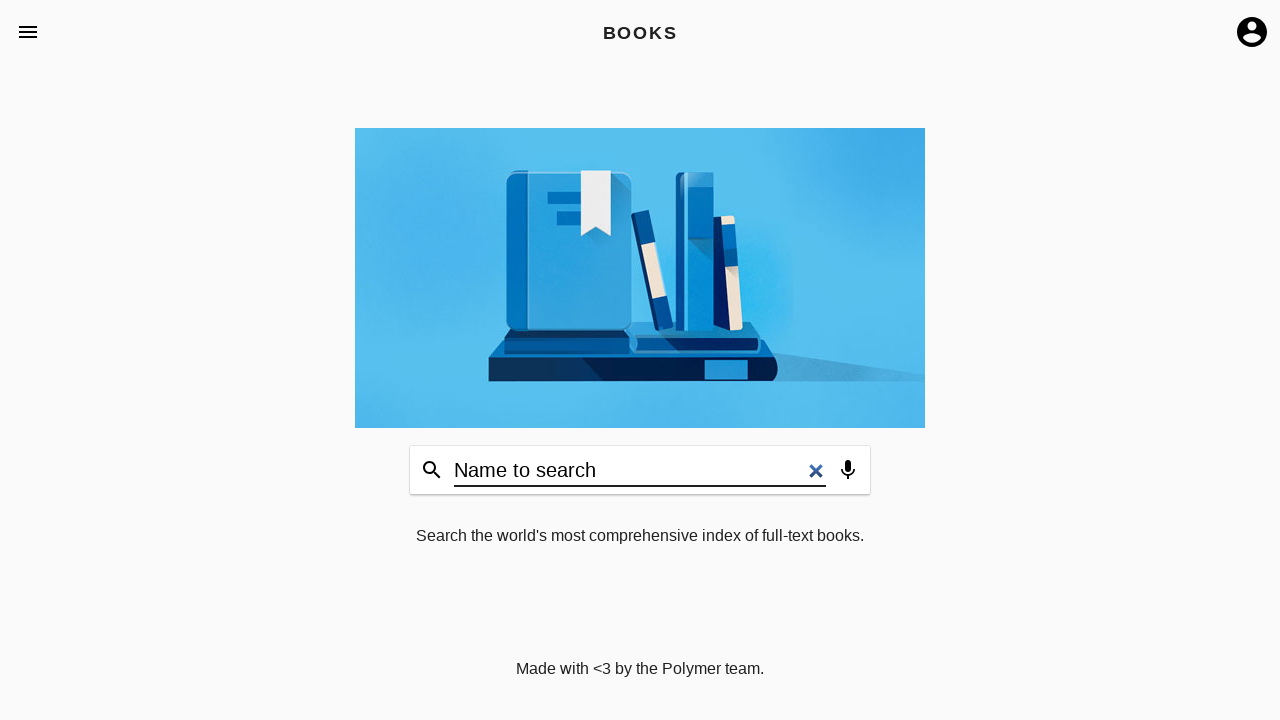